Tests typing text into an input field by locating it using its name attribute

Starting URL: http://only-testing-blog.blogspot.in/2014/01/textbox.html

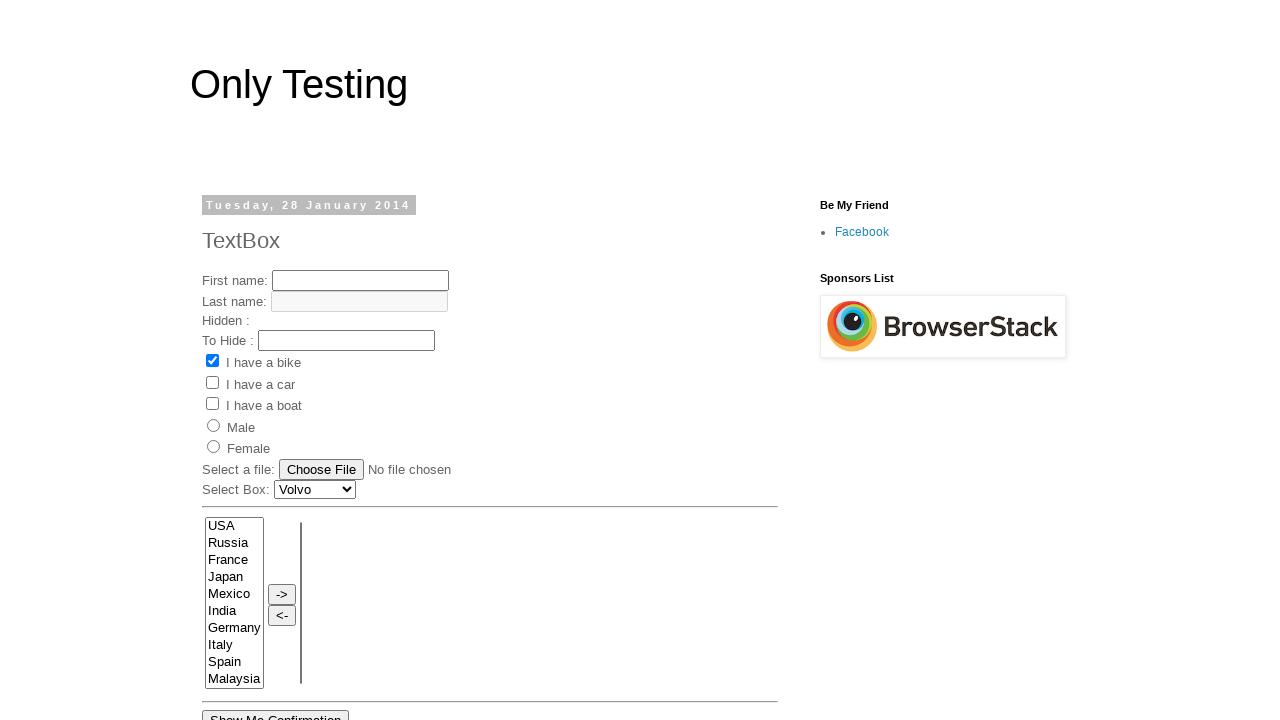

Typed 'My First Name' into the fname input field on input[name='fname']
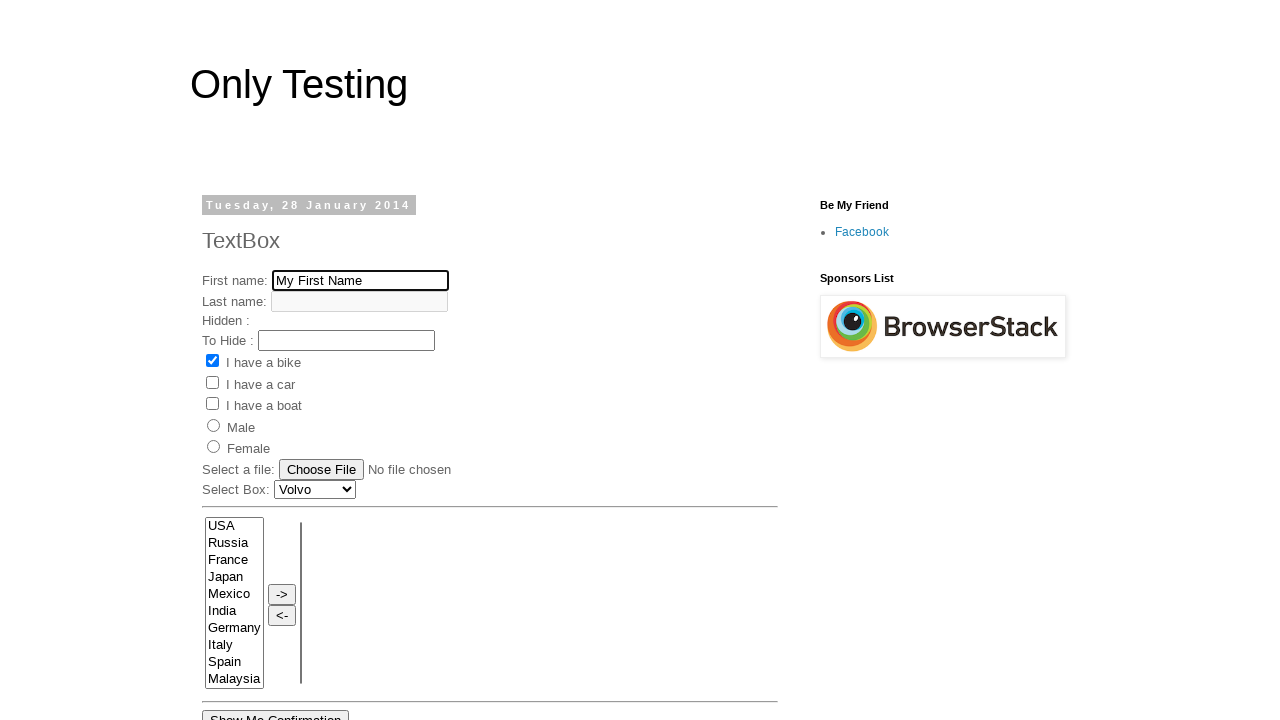

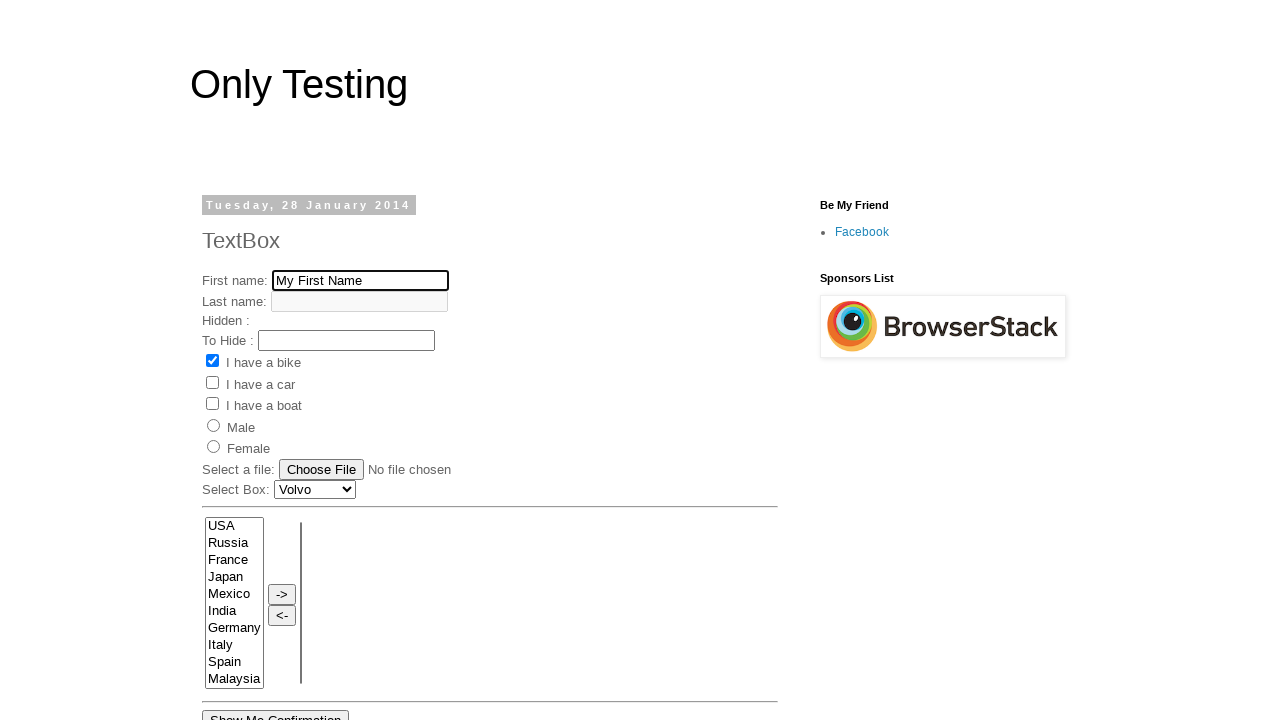